Tests the forgot password functionality on Salesforce by clicking the forgot password link, entering an email address, and submitting the password recovery form.

Starting URL: https://login.salesforce.com

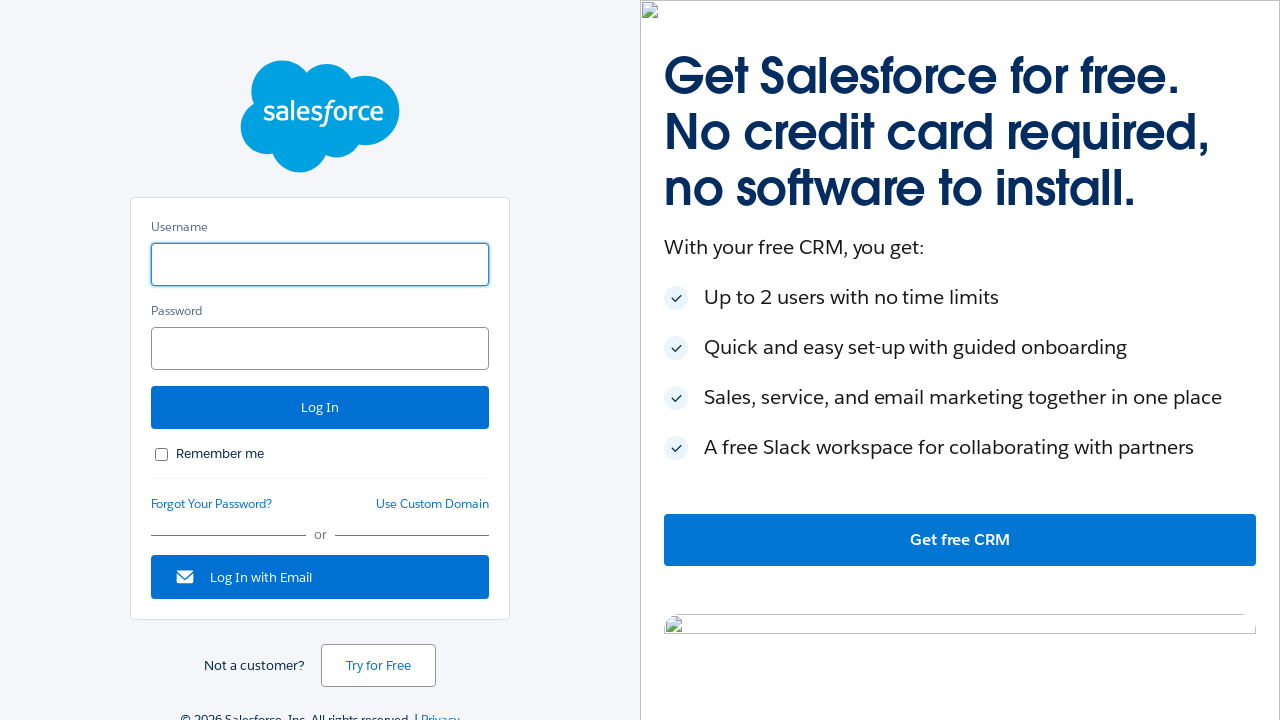

Filled username field with 'testuser@example.com' on Salesforce login page on #username
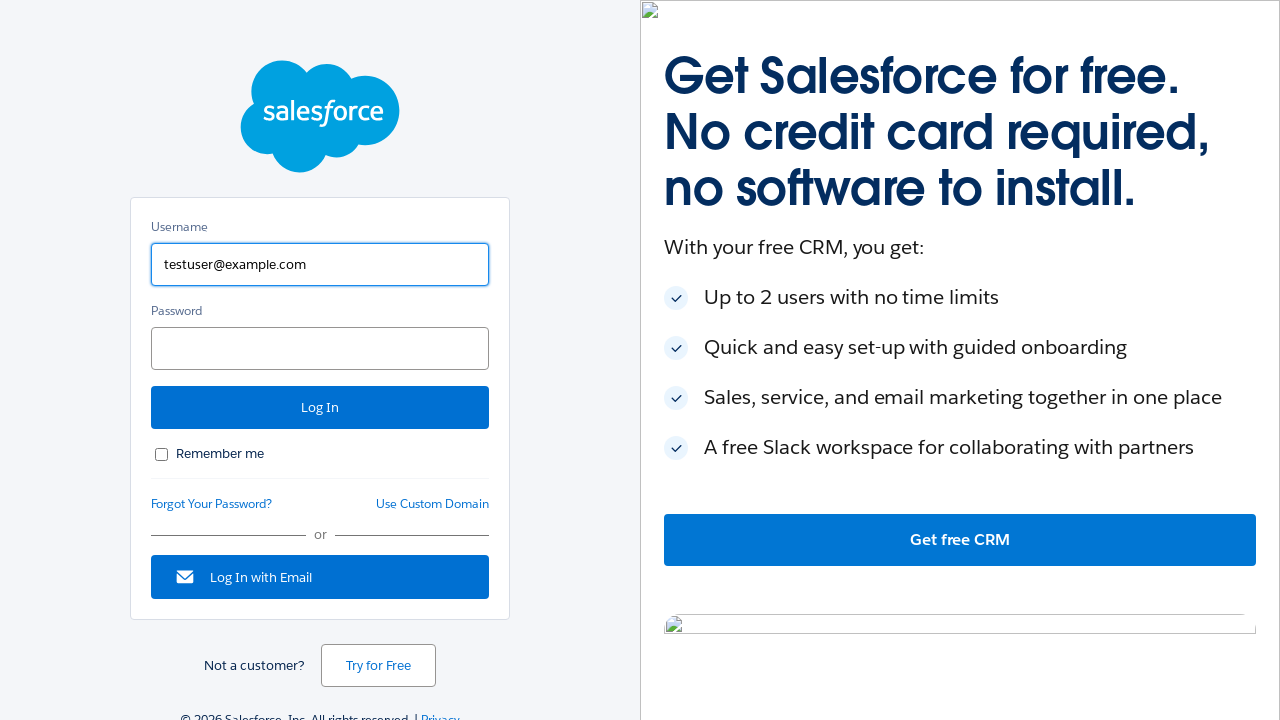

Clicked forgot password link at (212, 504) on #forgot_password_link
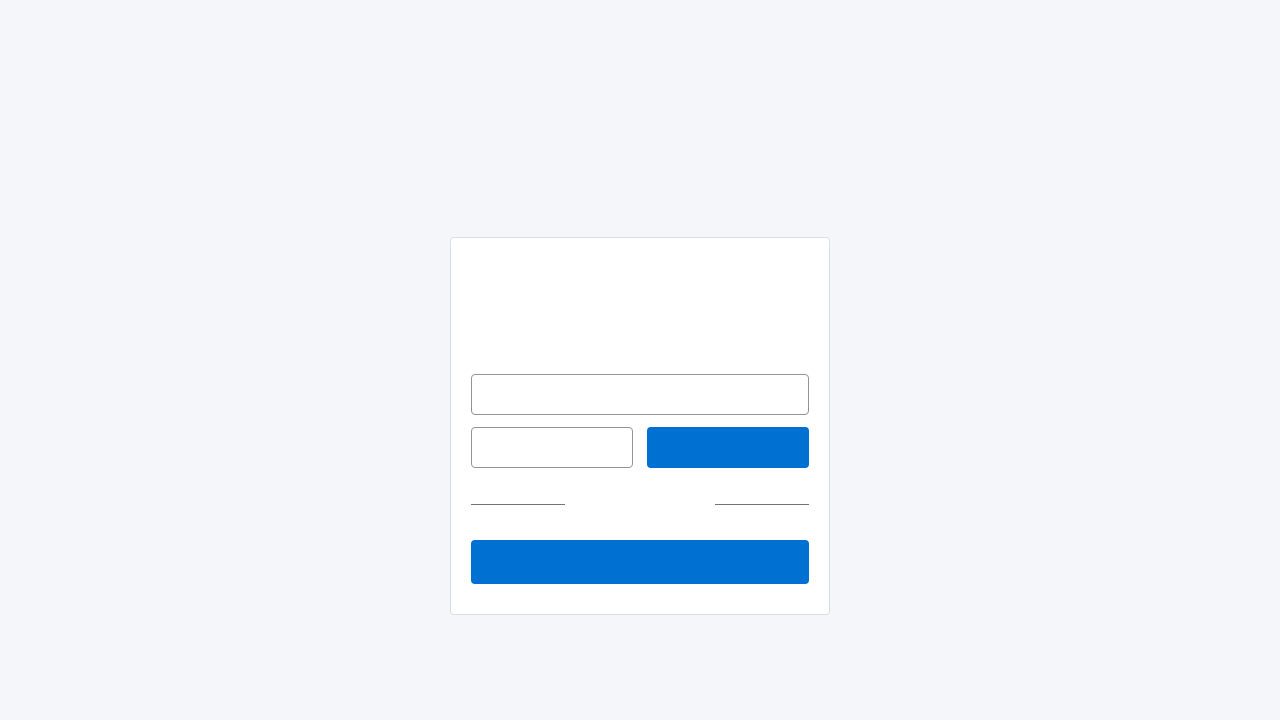

Filled email field with 'testuser@example.com' on password recovery form on #un
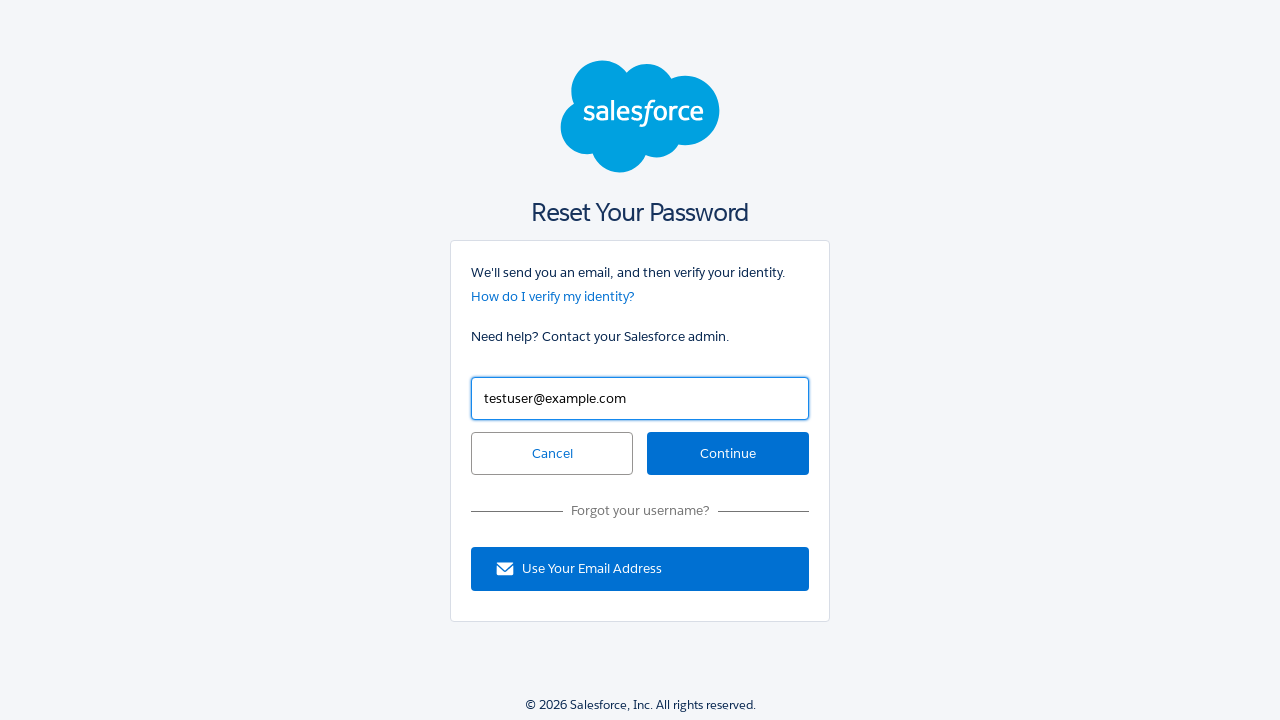

Clicked submit button to request password reset at (728, 454) on input[type='submit']
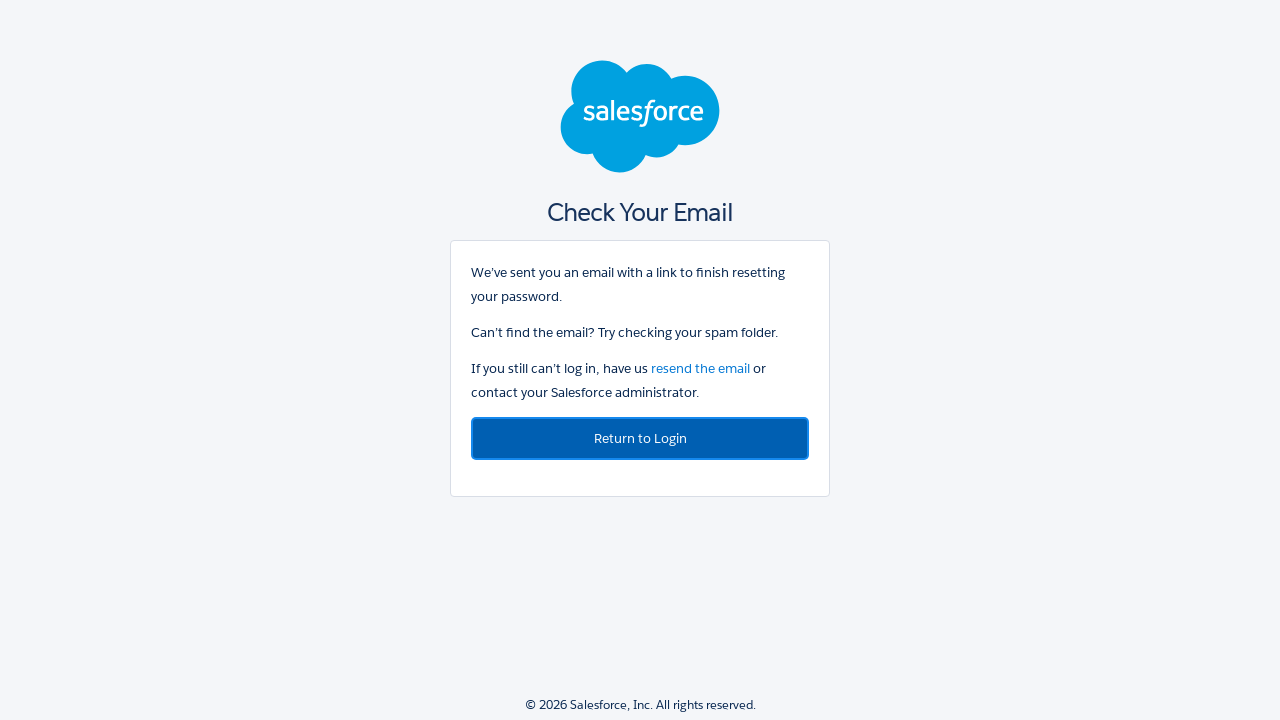

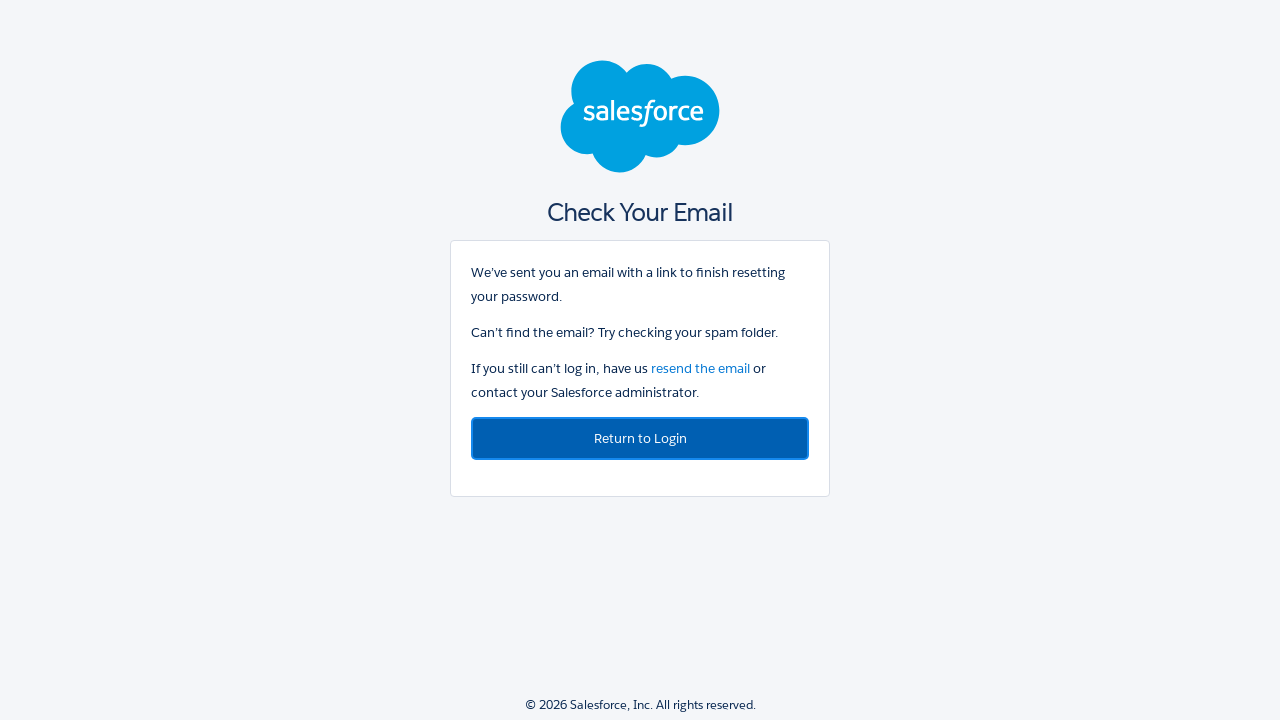